Tests the calculator by clicking 5, minus operation, 3, equals, and verifying the result is 2

Starting URL: https://www.calculator.net/

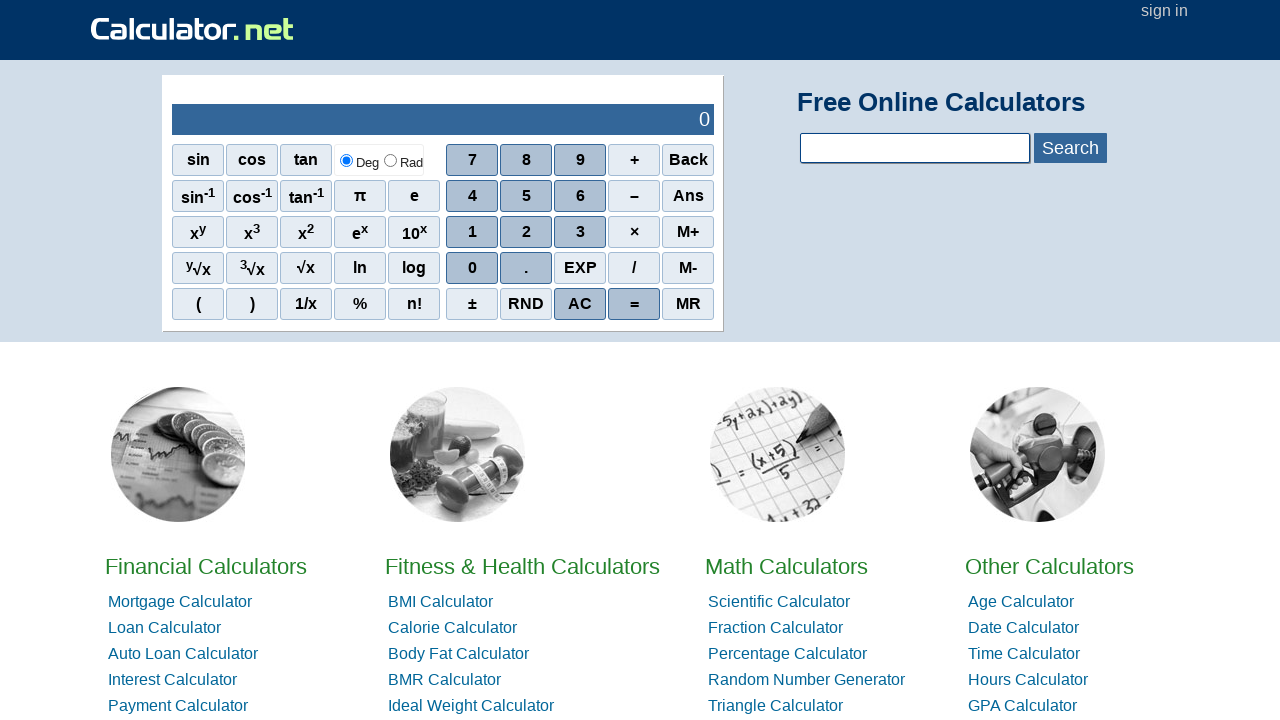

Clicked number 5 on calculator at (526, 196) on xpath=//span[@onclick='r(5)']
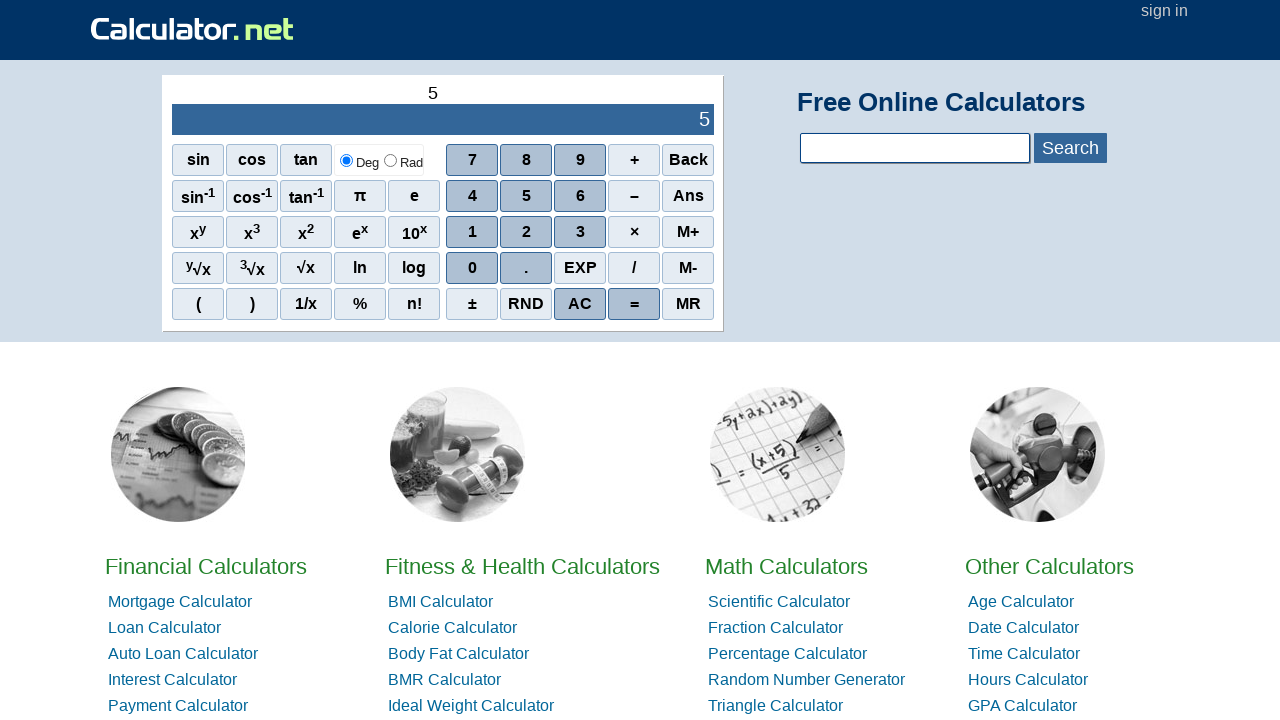

Clicked minus operation button at (634, 196) on //span[@onclick="r('-')"]
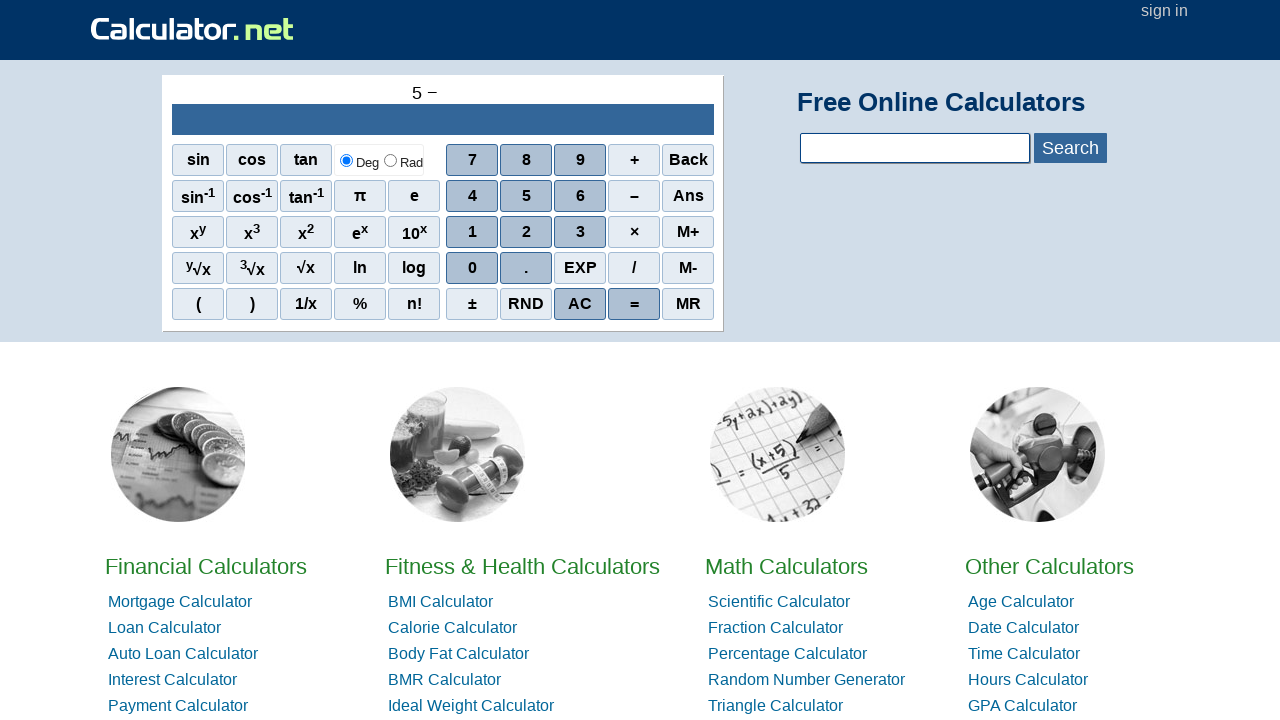

Clicked number 3 on calculator at (580, 232) on xpath=//span[@onclick='r(3)']
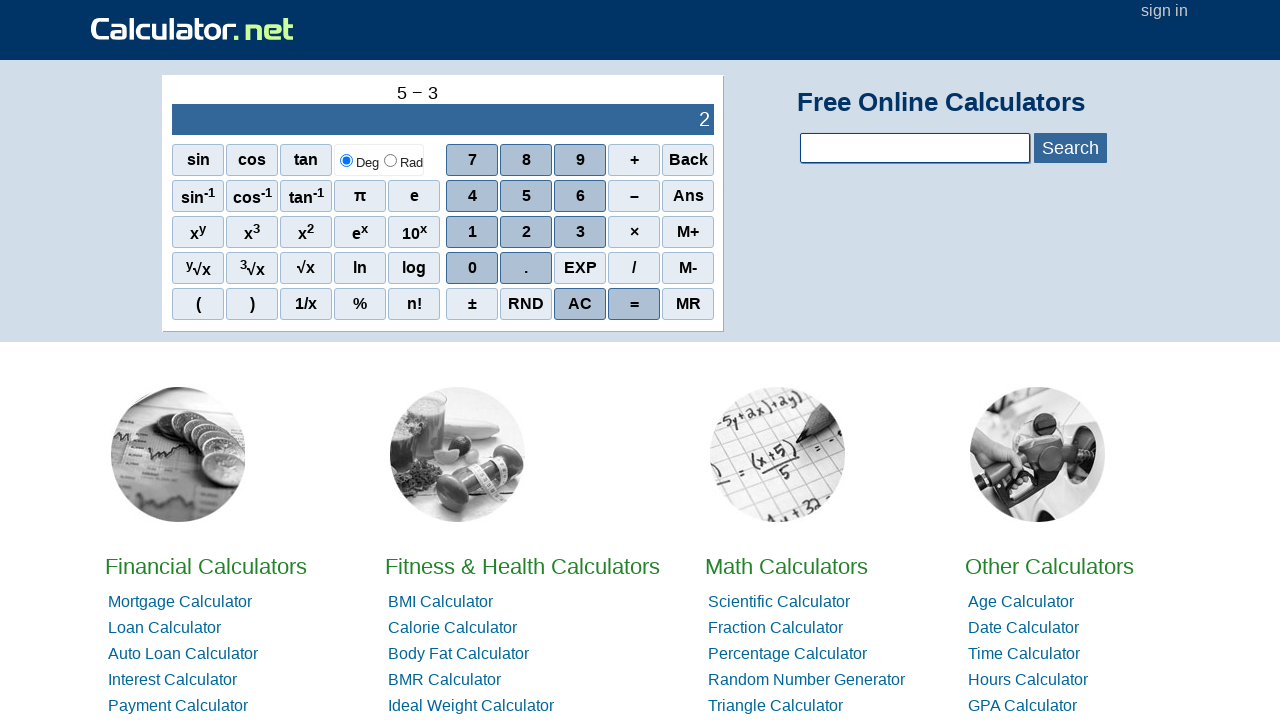

Clicked equals button to calculate result at (634, 304) on //span[@onclick="r('=')"]
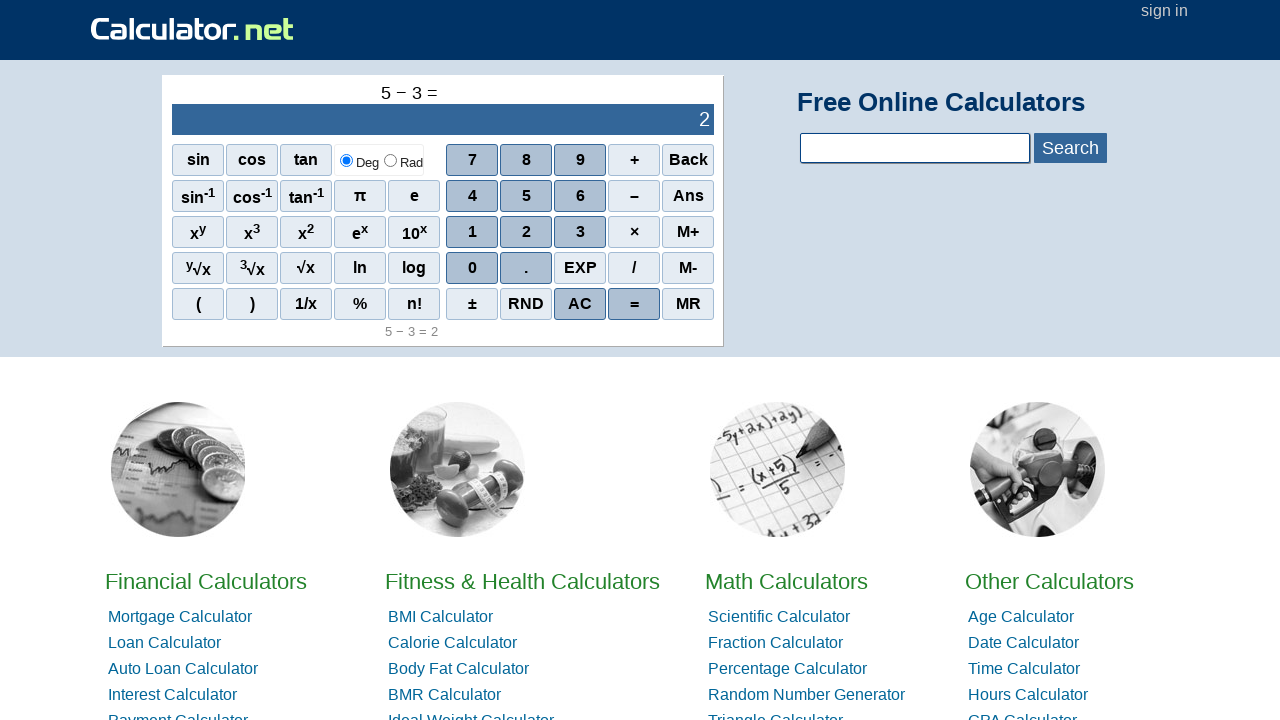

Result output element loaded successfully
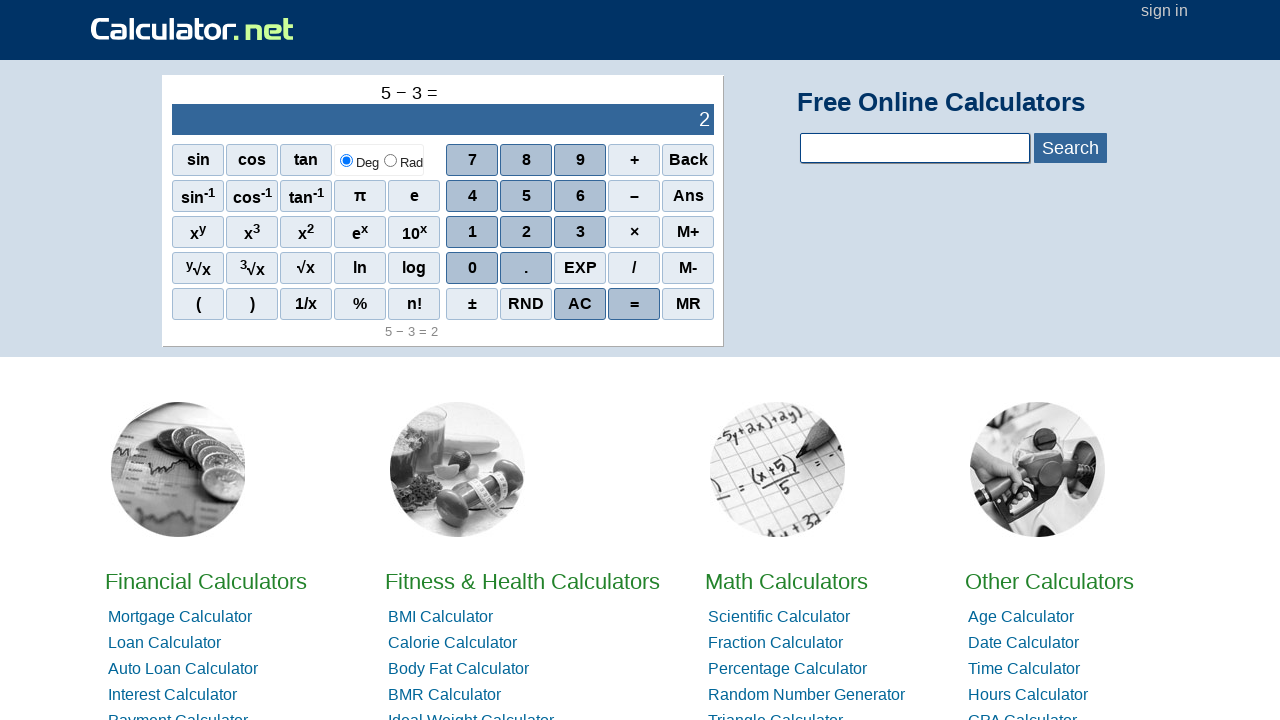

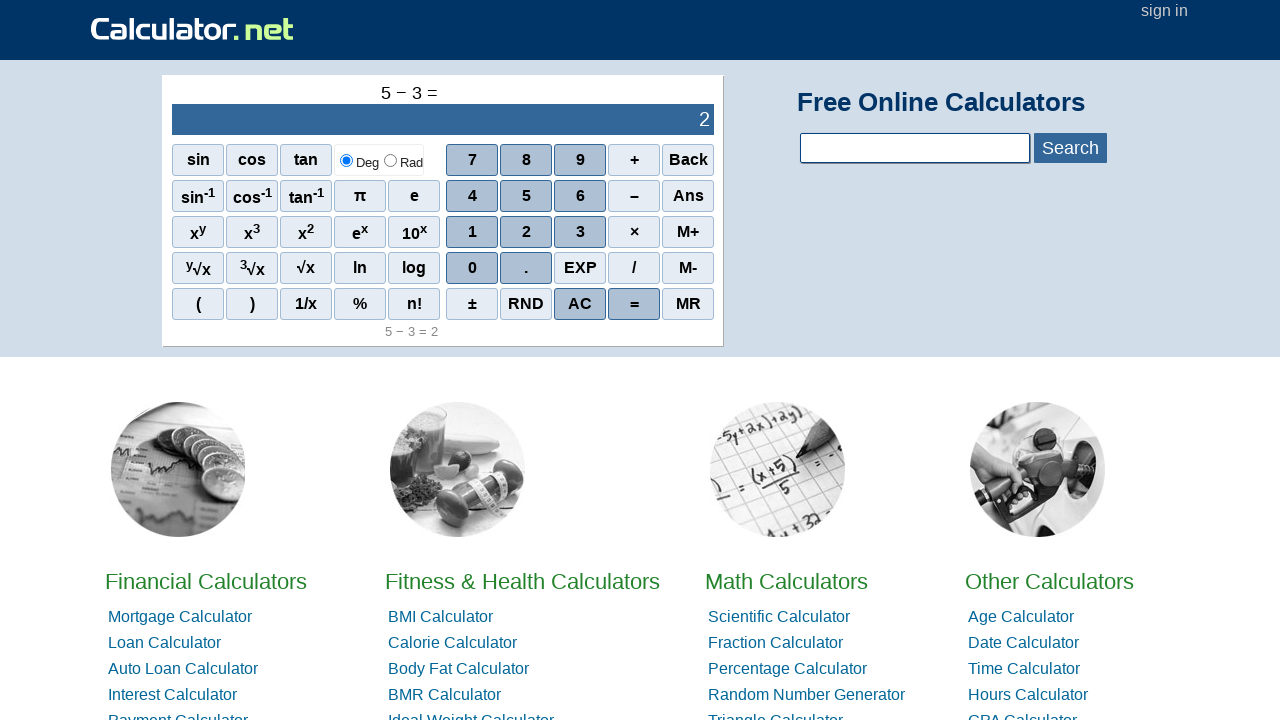